Navigates to a practice automation page and interacts with a web table by locating cells in the fourth column

Starting URL: https://www.rahulshettyacademy.com/AutomationPractice/

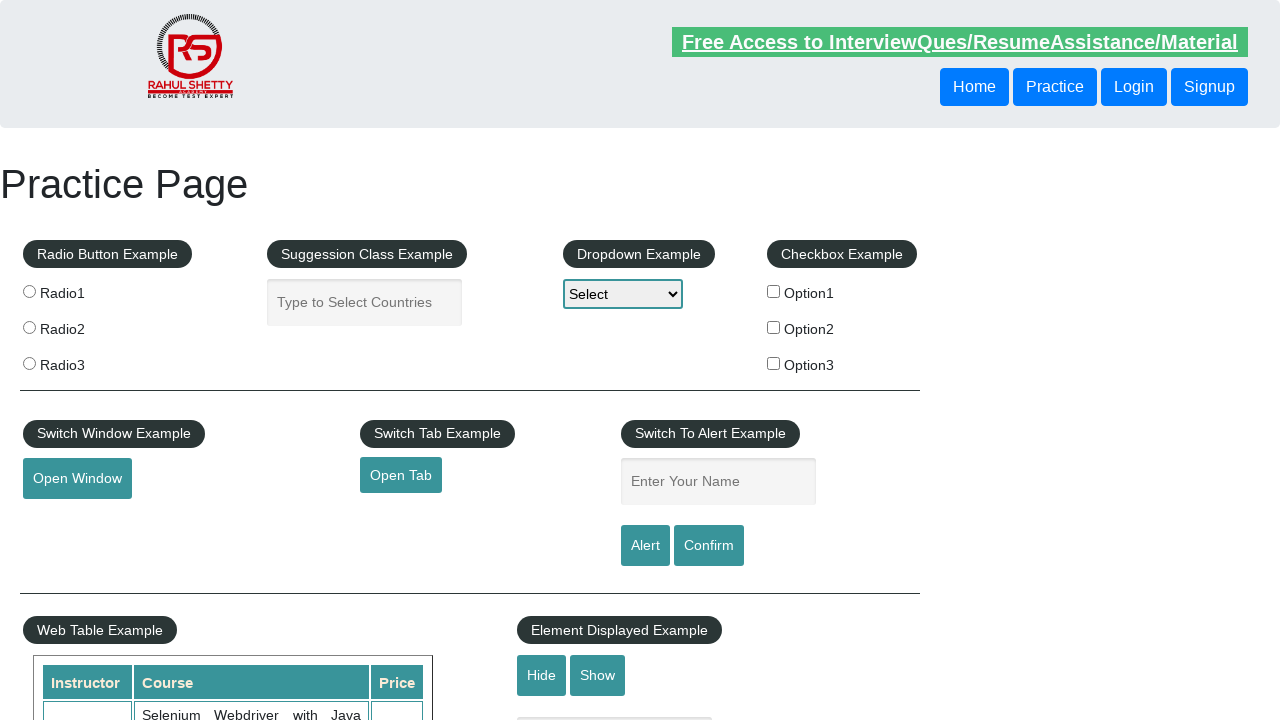

Navigated to Rahul Shetty Academy automation practice page
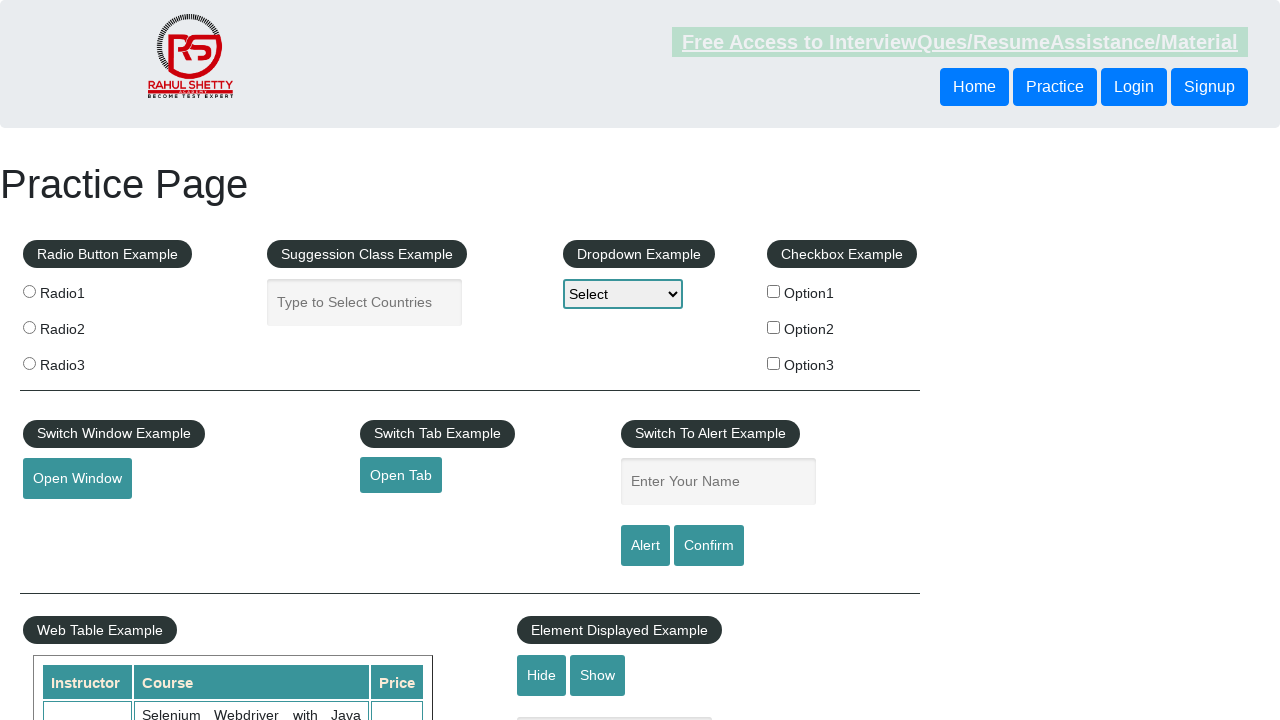

Waited for web table to load
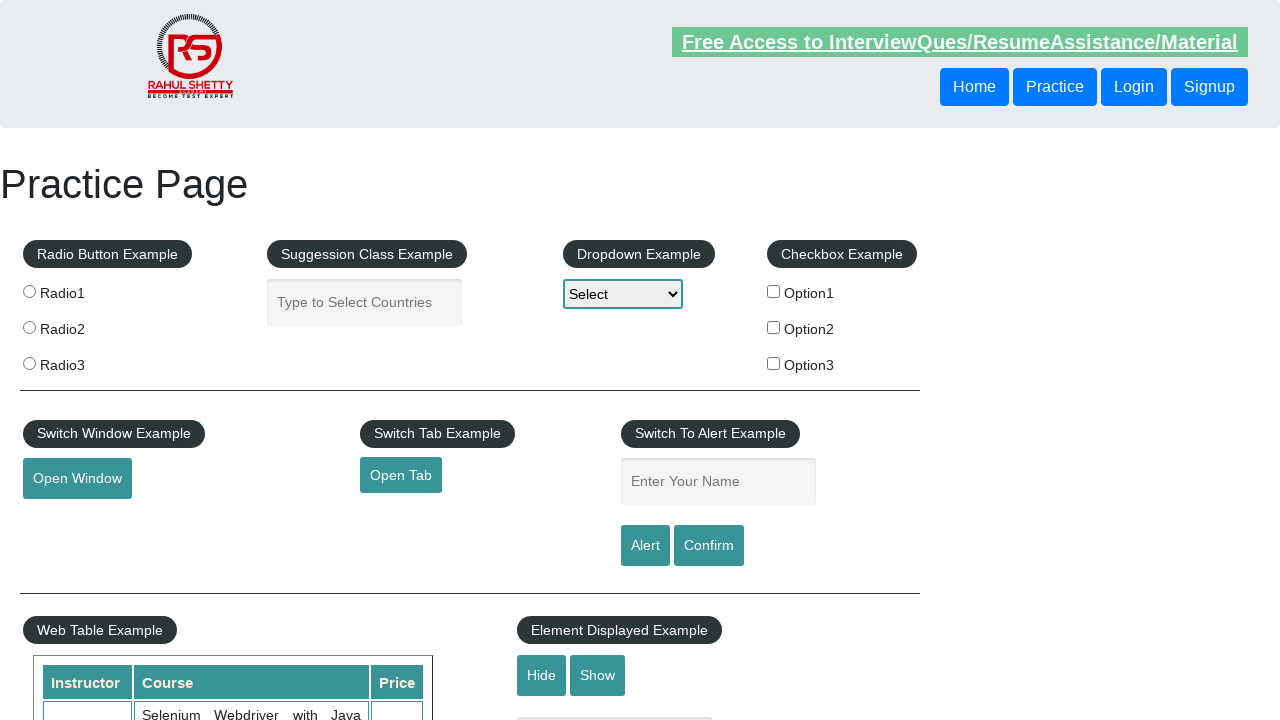

Located all cells in the fourth column of the web table
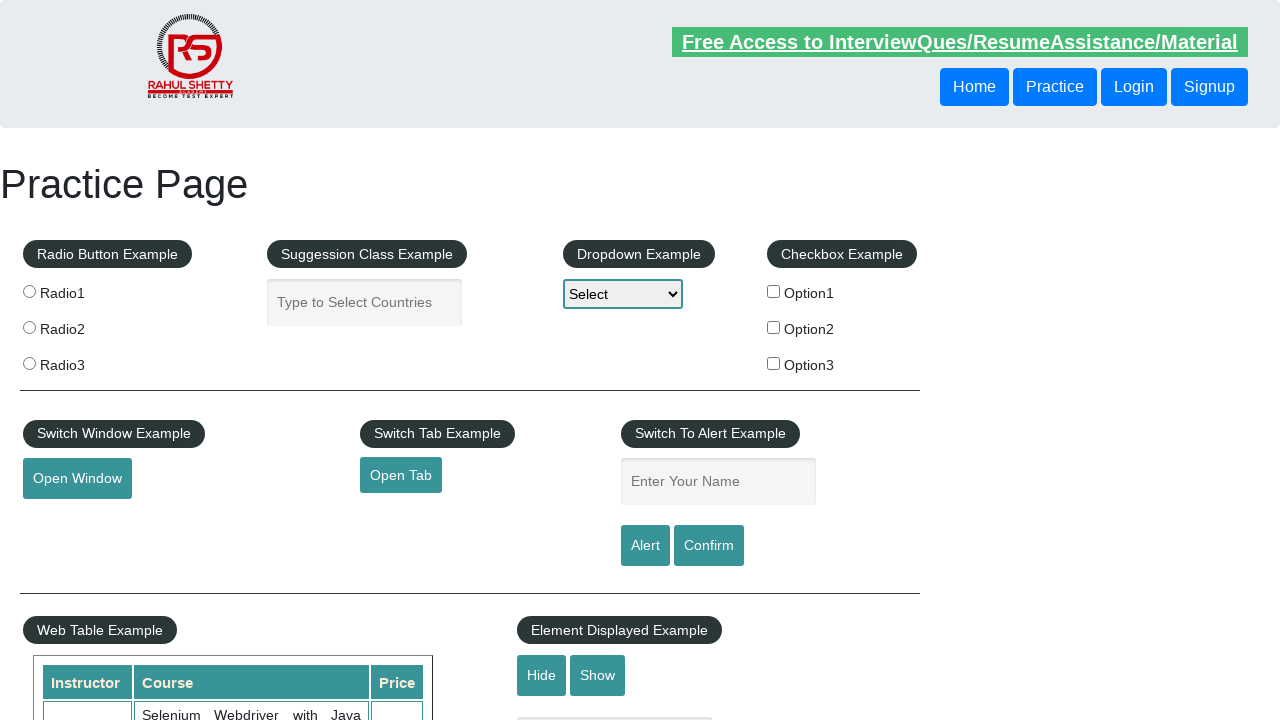

Verified that table contains 9 cells in the fourth column
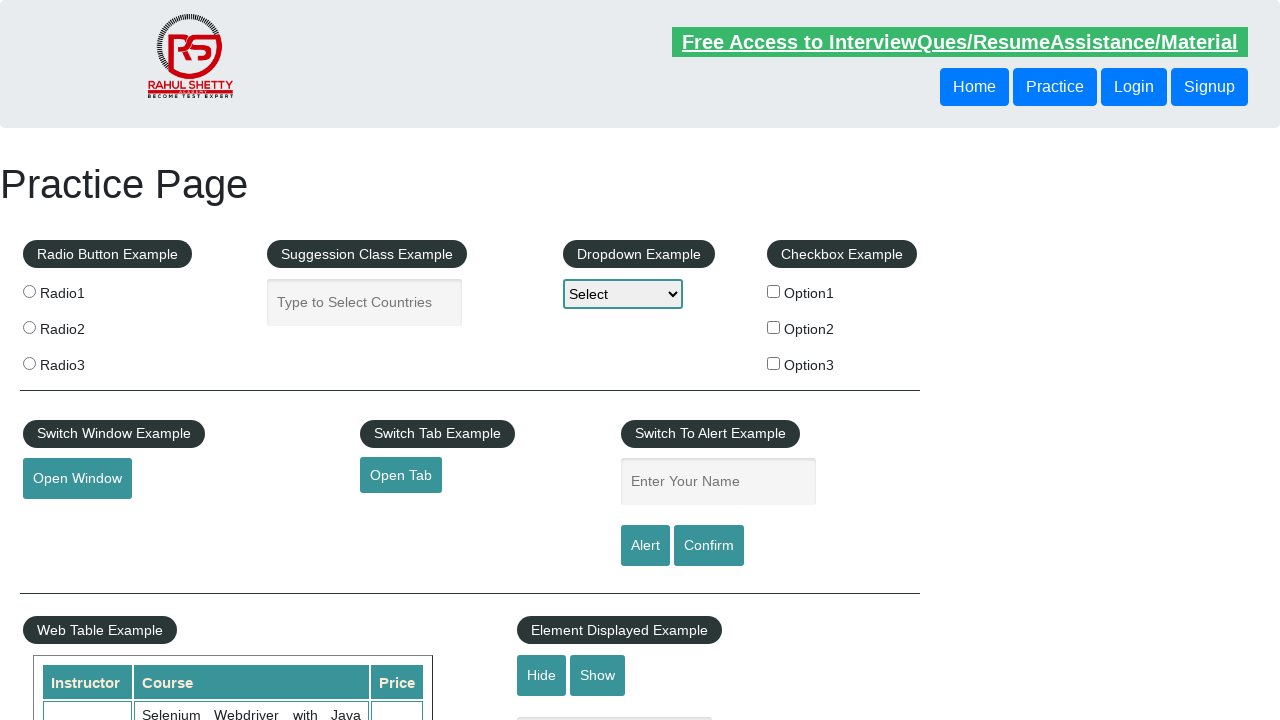

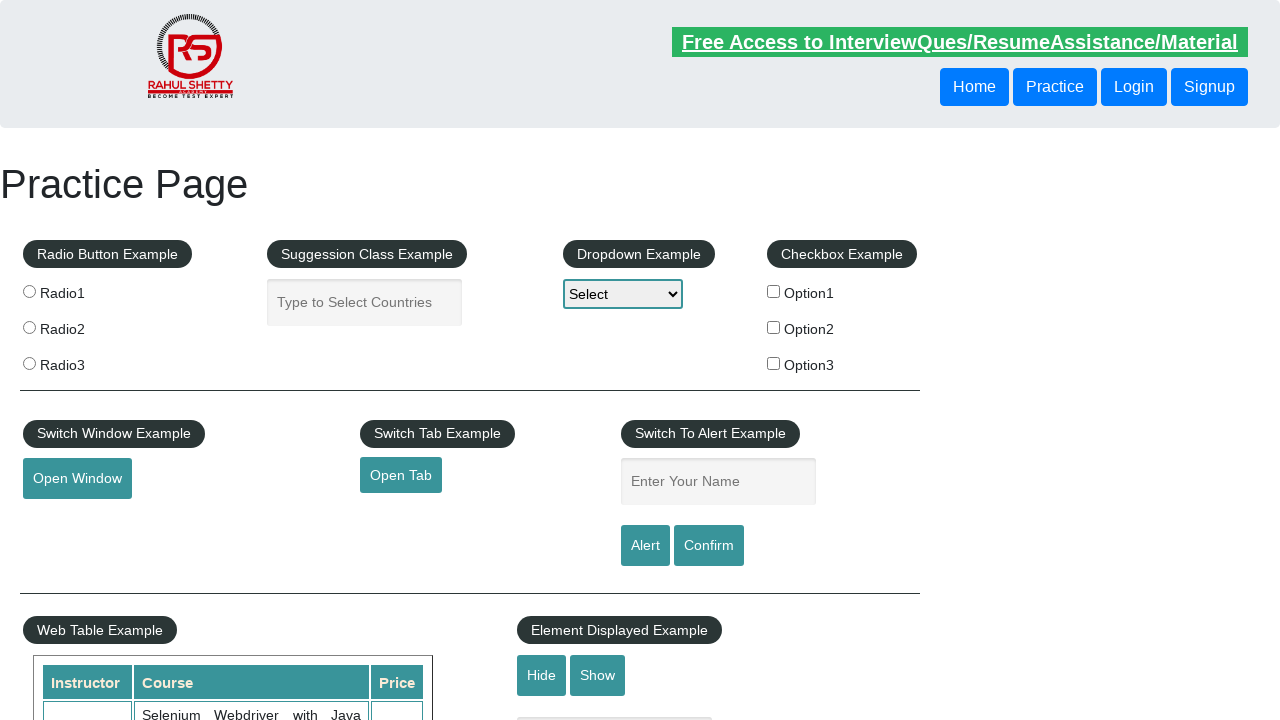